Tests JavaScript alert handling by clicking a button that triggers an alert, reading the alert text, and accepting it

Starting URL: https://demoqa.com/alerts

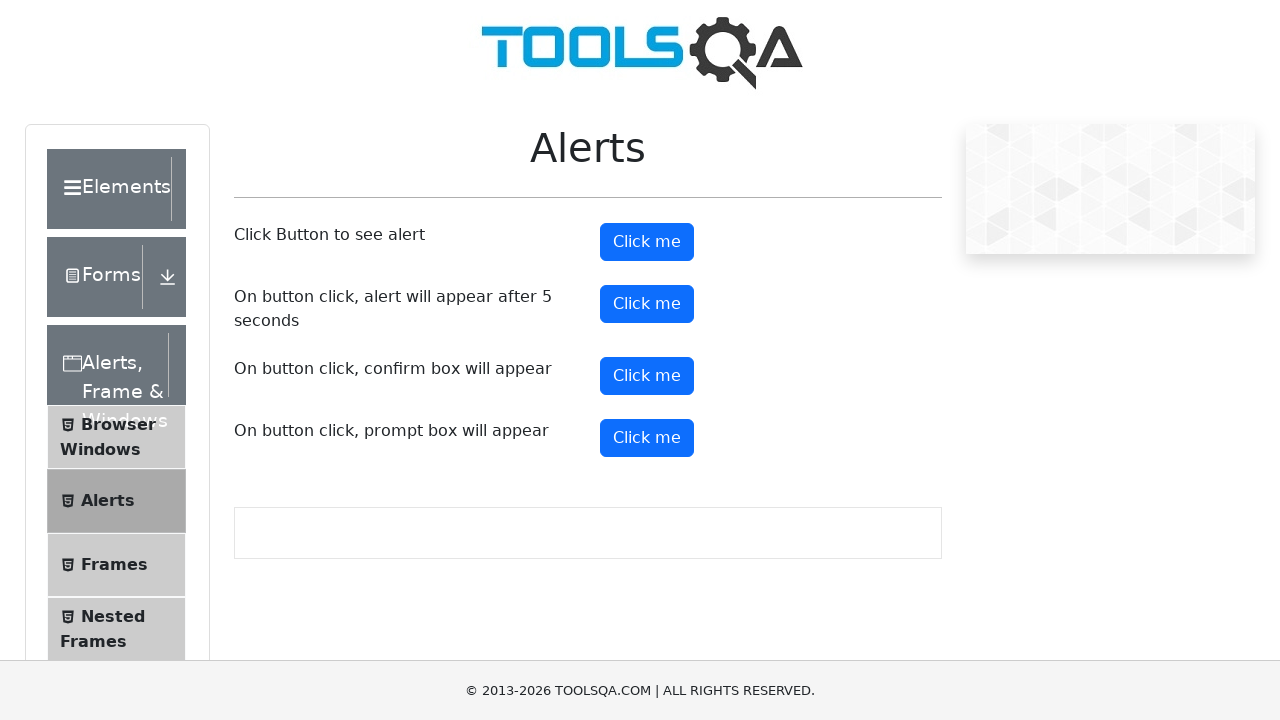

Clicked alert button to trigger JavaScript alert at (647, 242) on #alertButton
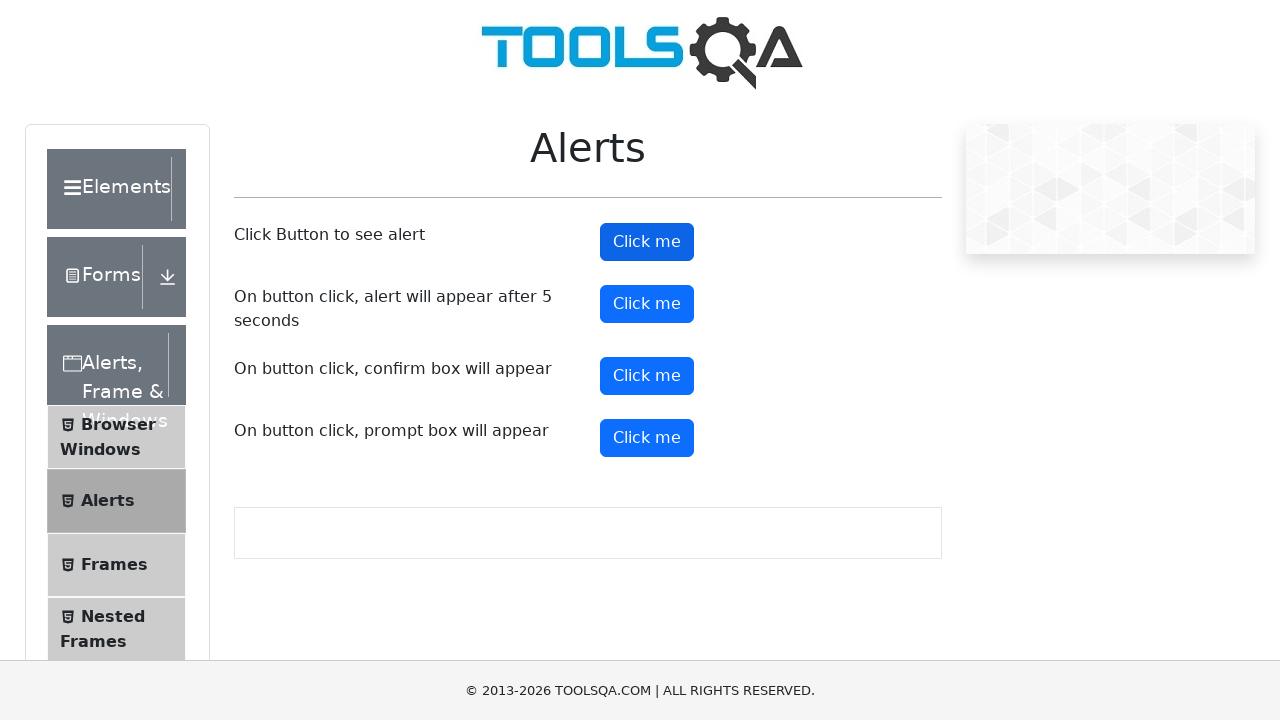

Set up dialog handler to accept alerts
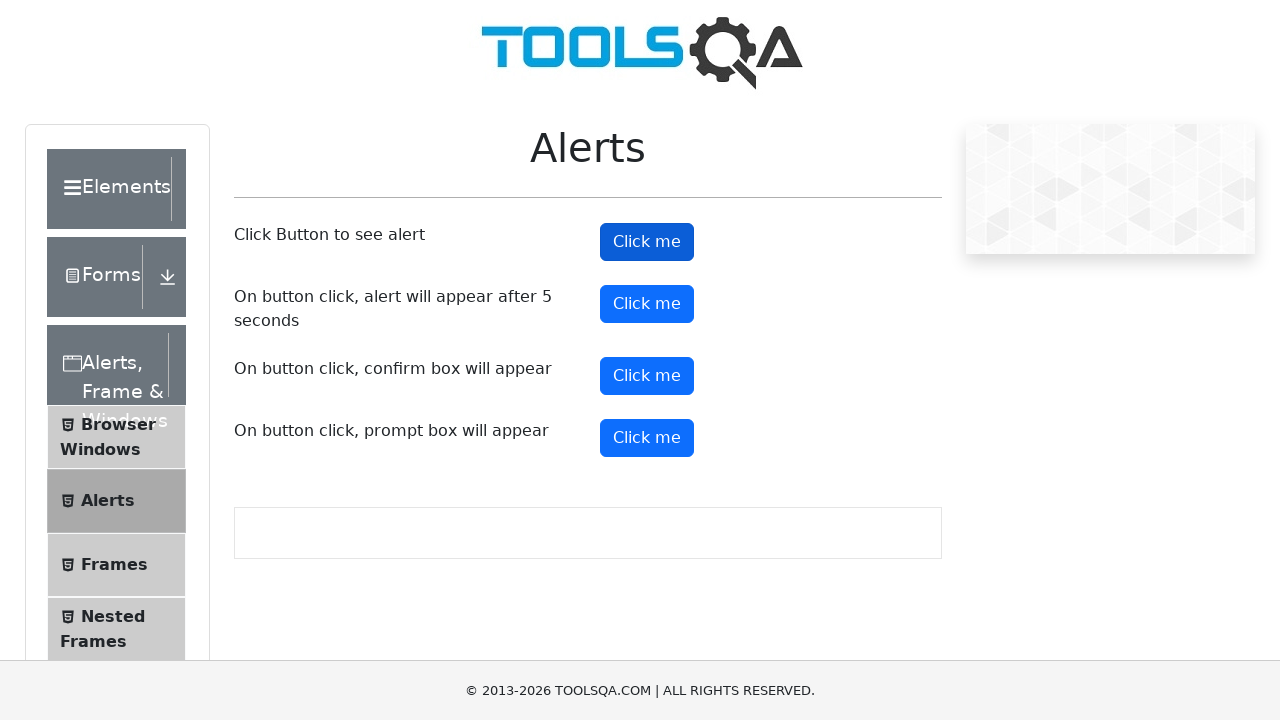

Clicked alert button again to trigger and handle the alert at (647, 242) on #alertButton
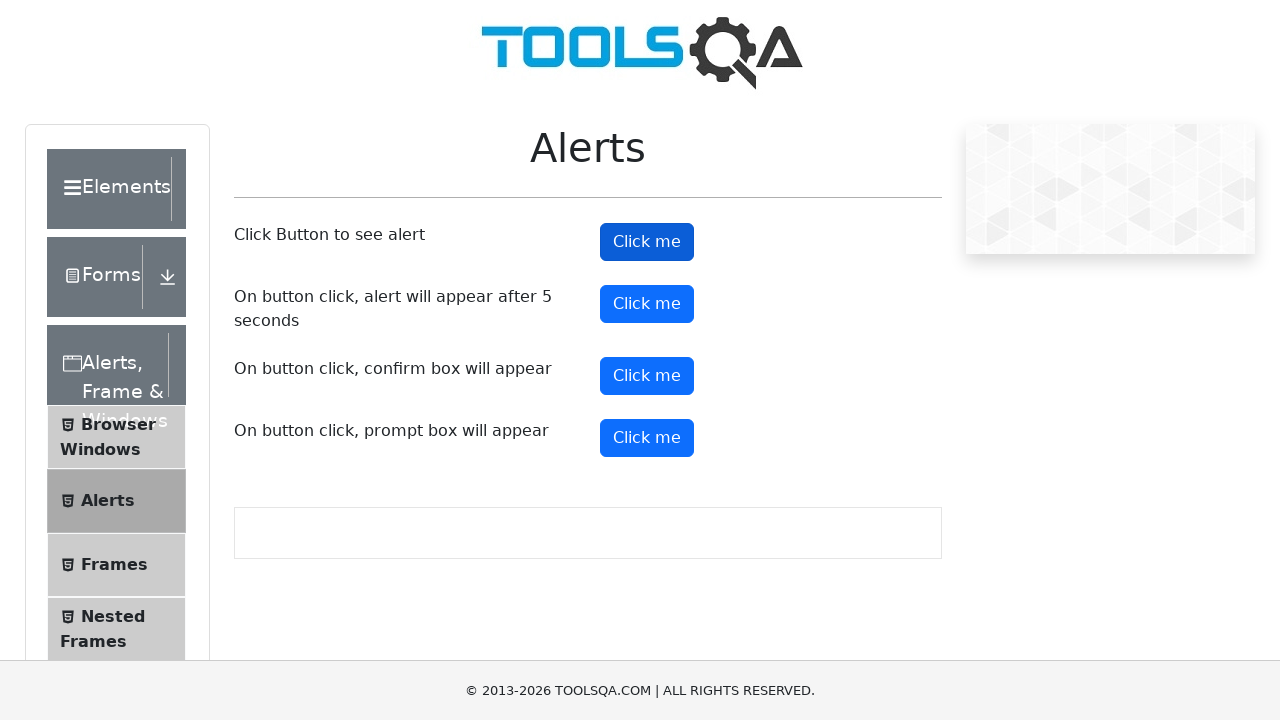

Waited for alert to be processed
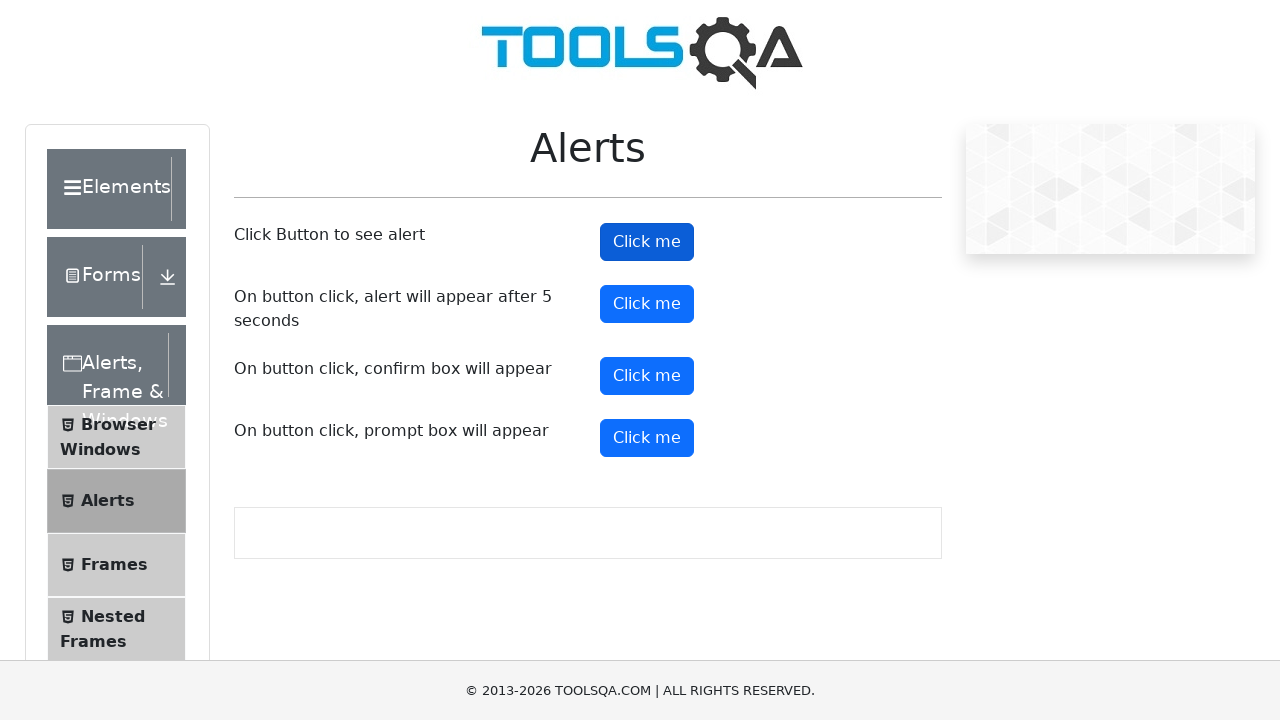

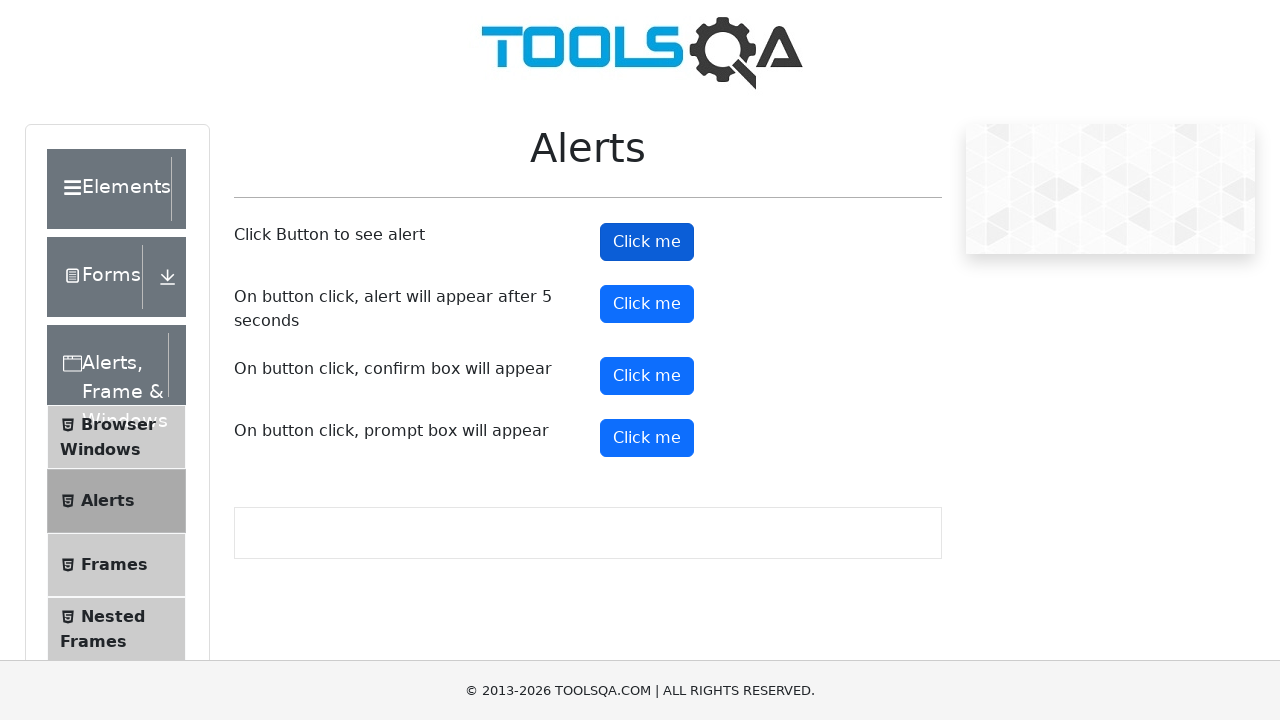